Tests window handling functionality by navigating to a tutorial site, hovering over a menu to reveal dropdown options, clicking on Window Handles link, opening multiple windows, and iterating through them to fetch their titles

Starting URL: https://www.hyrtutorials.com/

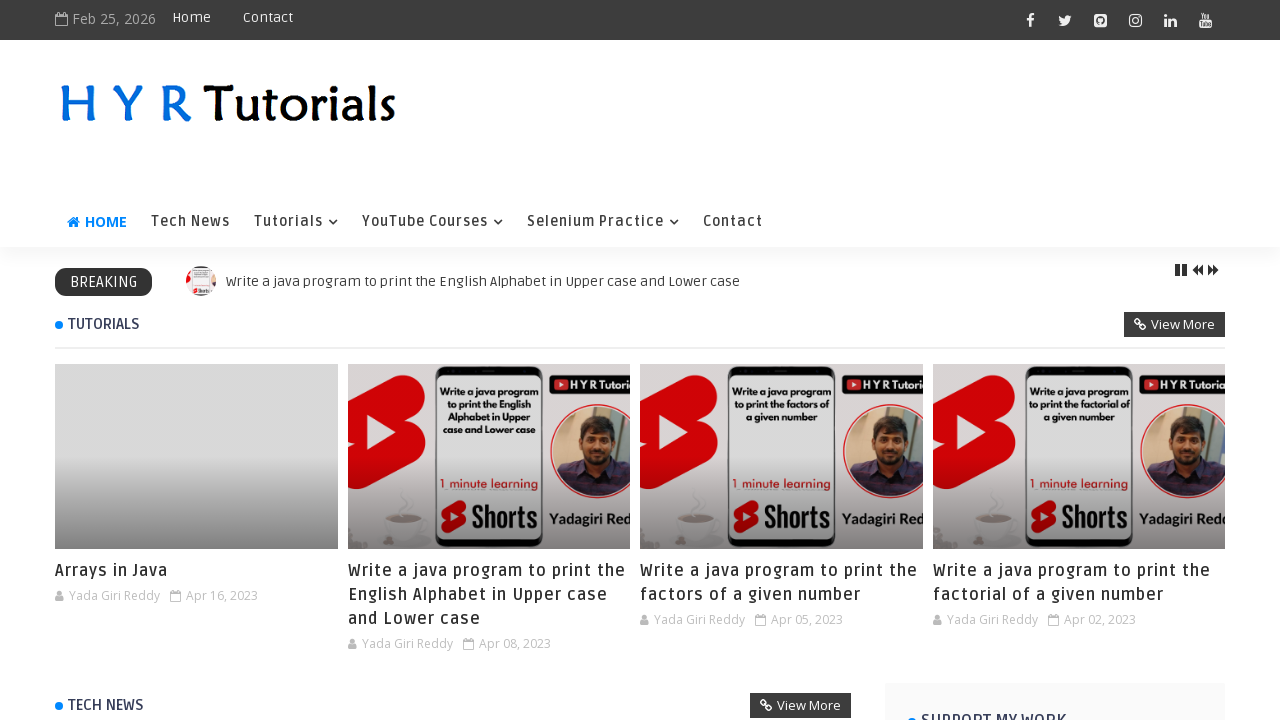

Hovered over Selenium Practice menu link to reveal dropdown at (603, 222) on xpath=//a[text()='Selenium Practice']
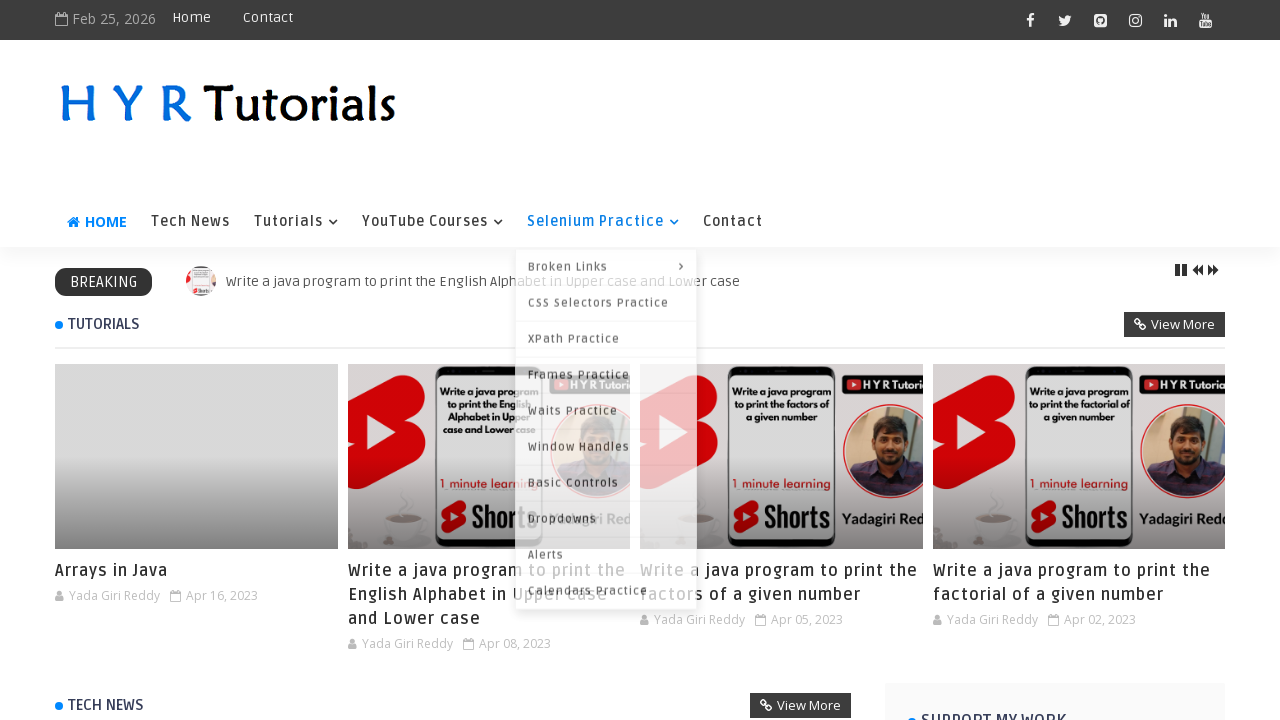

Clicked on Window Handles link from dropdown at (606, 444) on xpath=//a[text()='Window Handles']
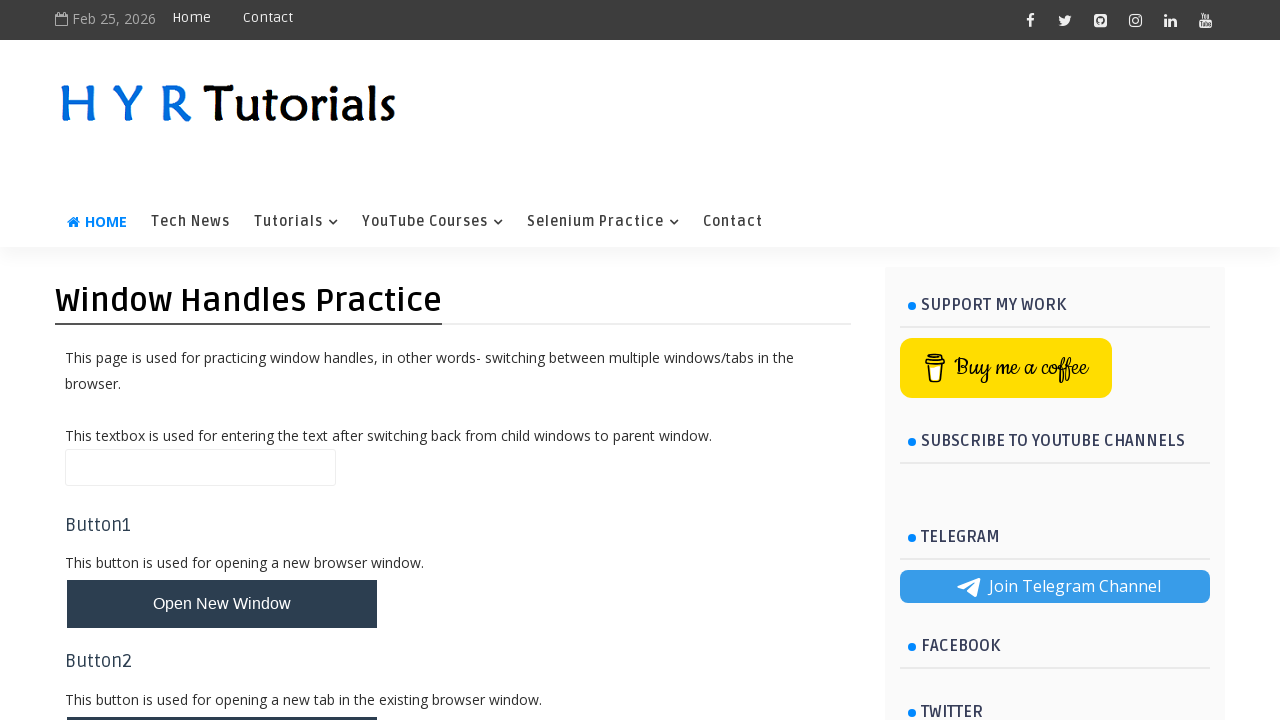

Clicked Open Multiple Windows button to open new windows at (222, 361) on xpath=//button[@id='newWindowsBtn']
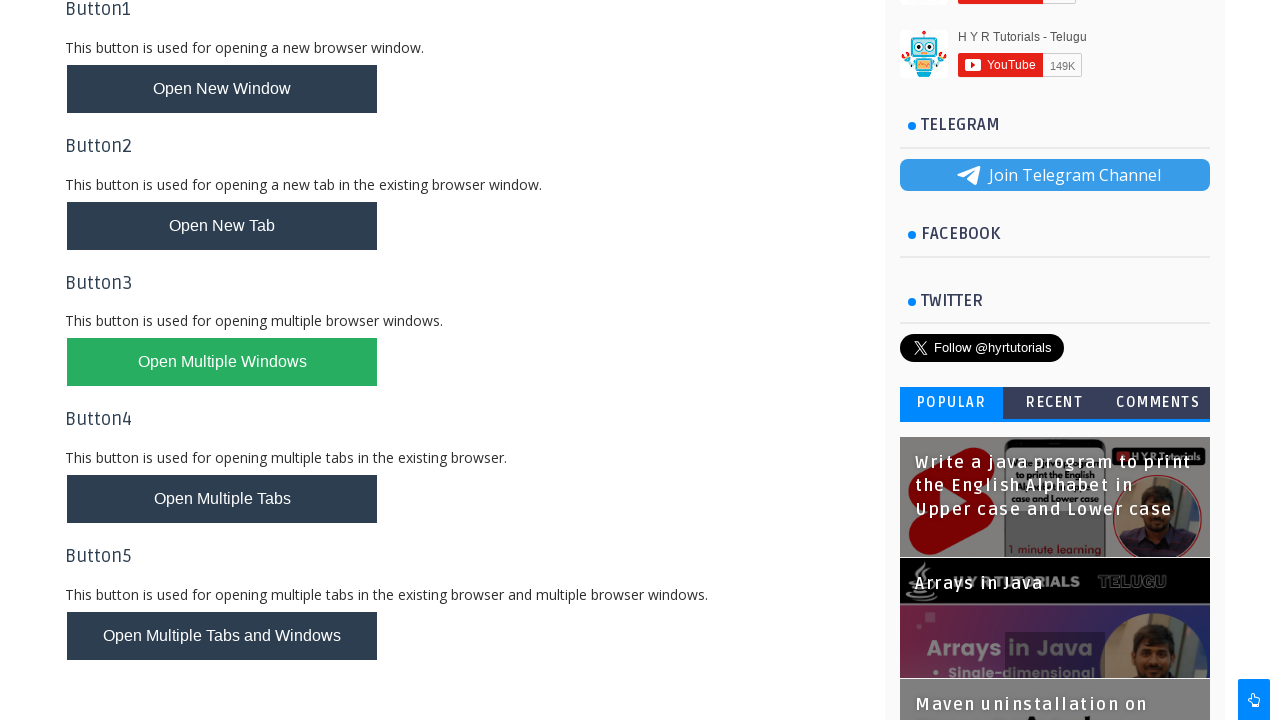

Retrieved all opened pages/windows from context
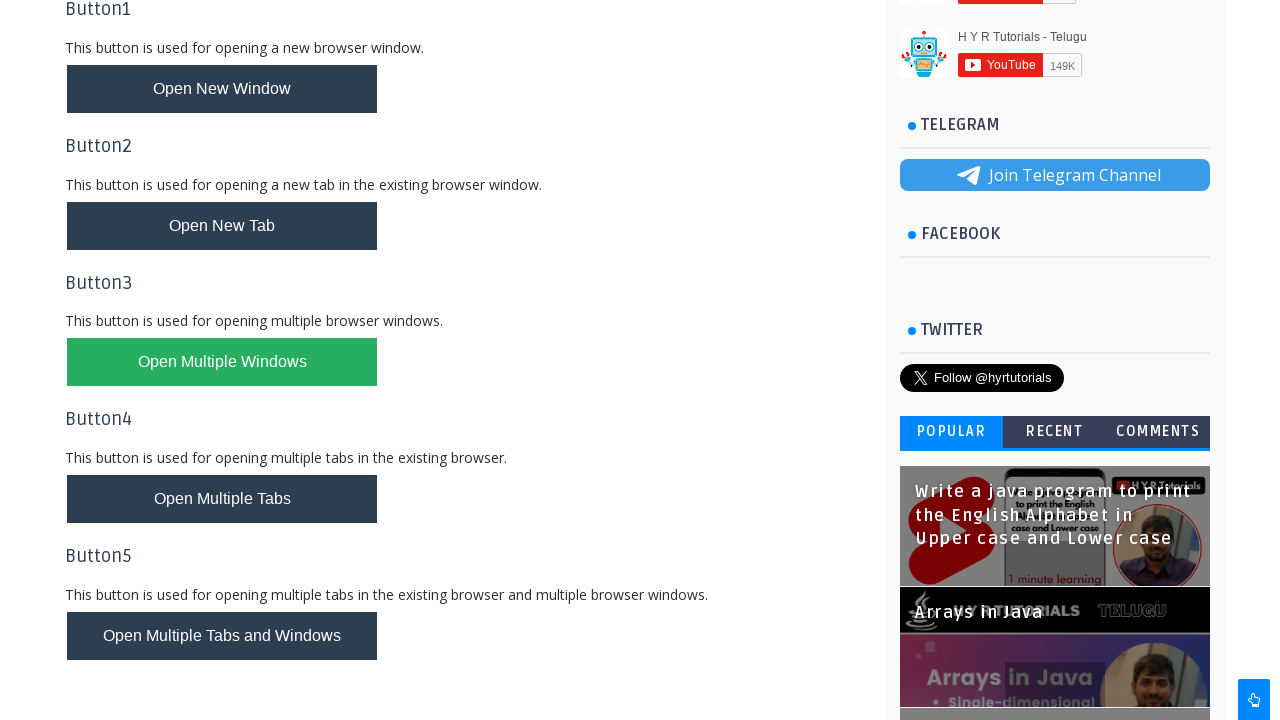

Fetched title from window: Basic Controls - H Y R Tutorials
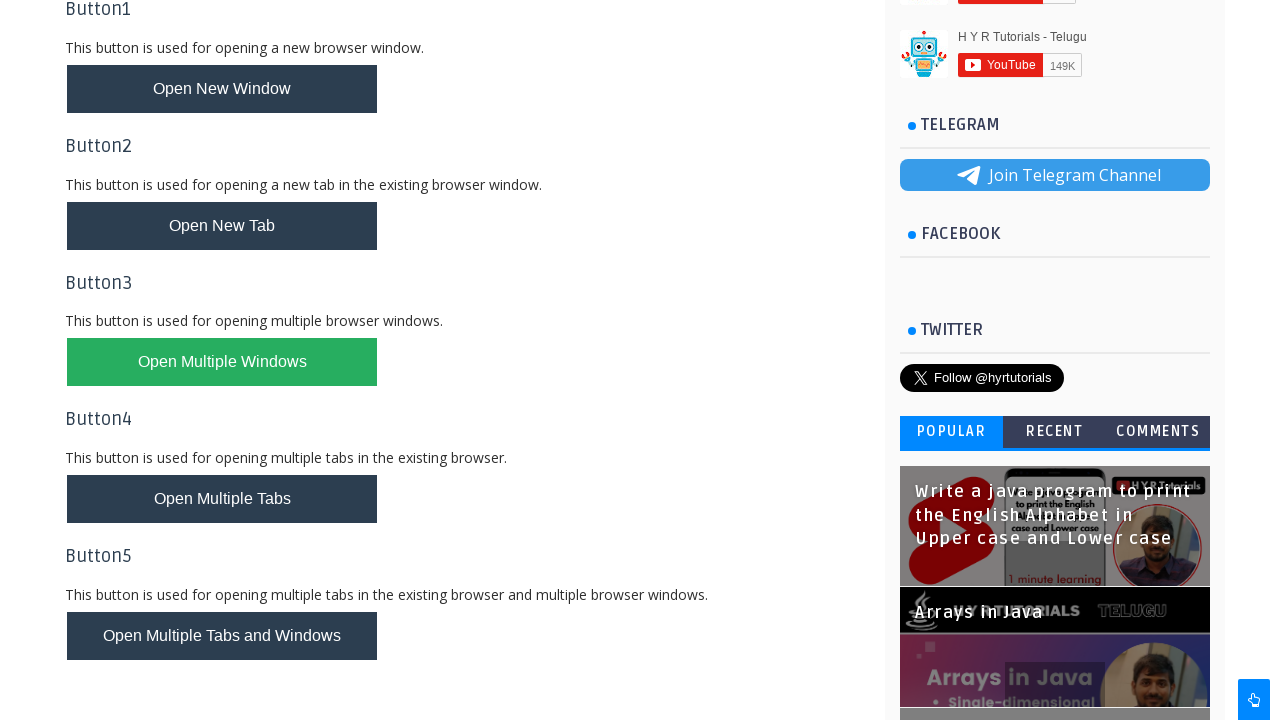

Closed the window
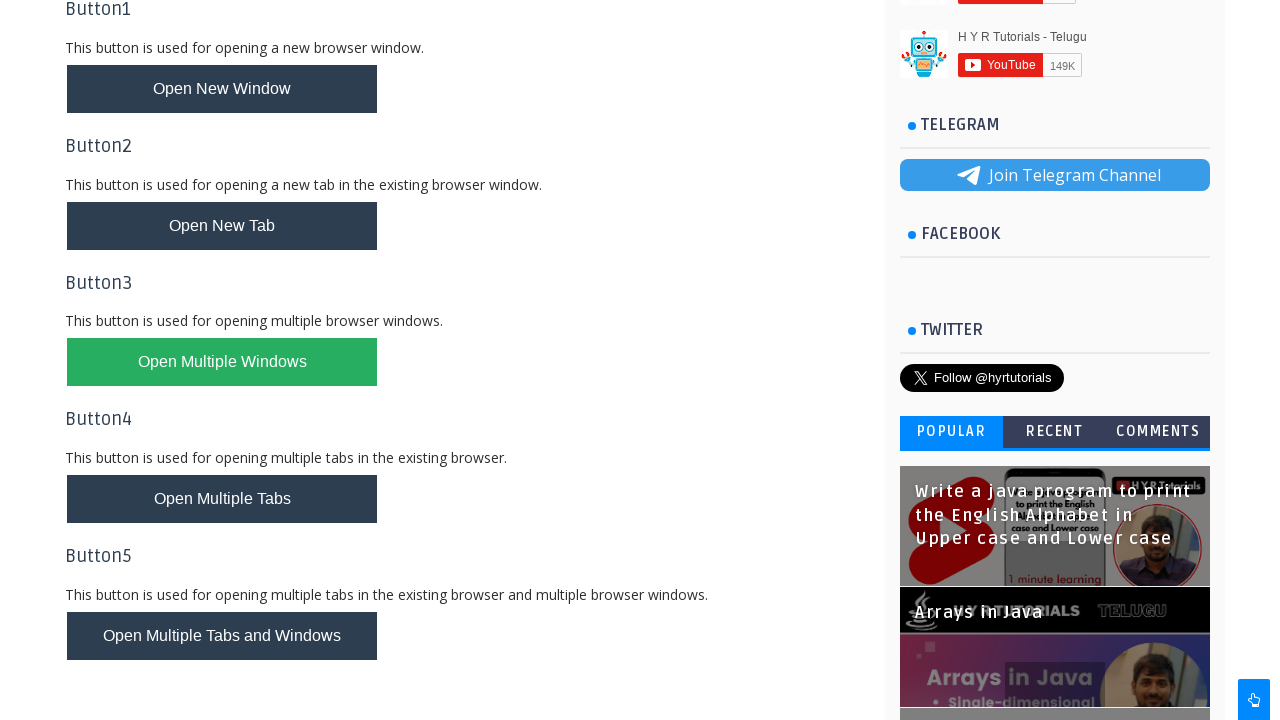

Fetched title from window: XPath Practice - H Y R Tutorials
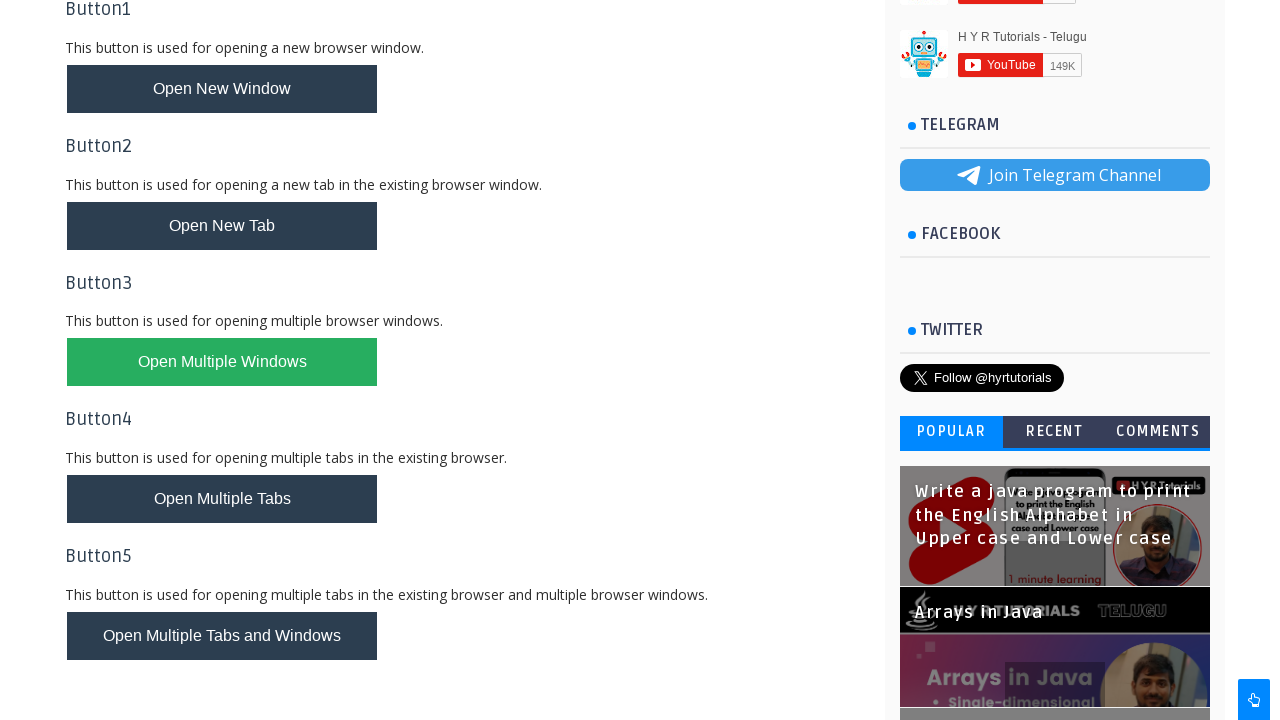

Closed the window
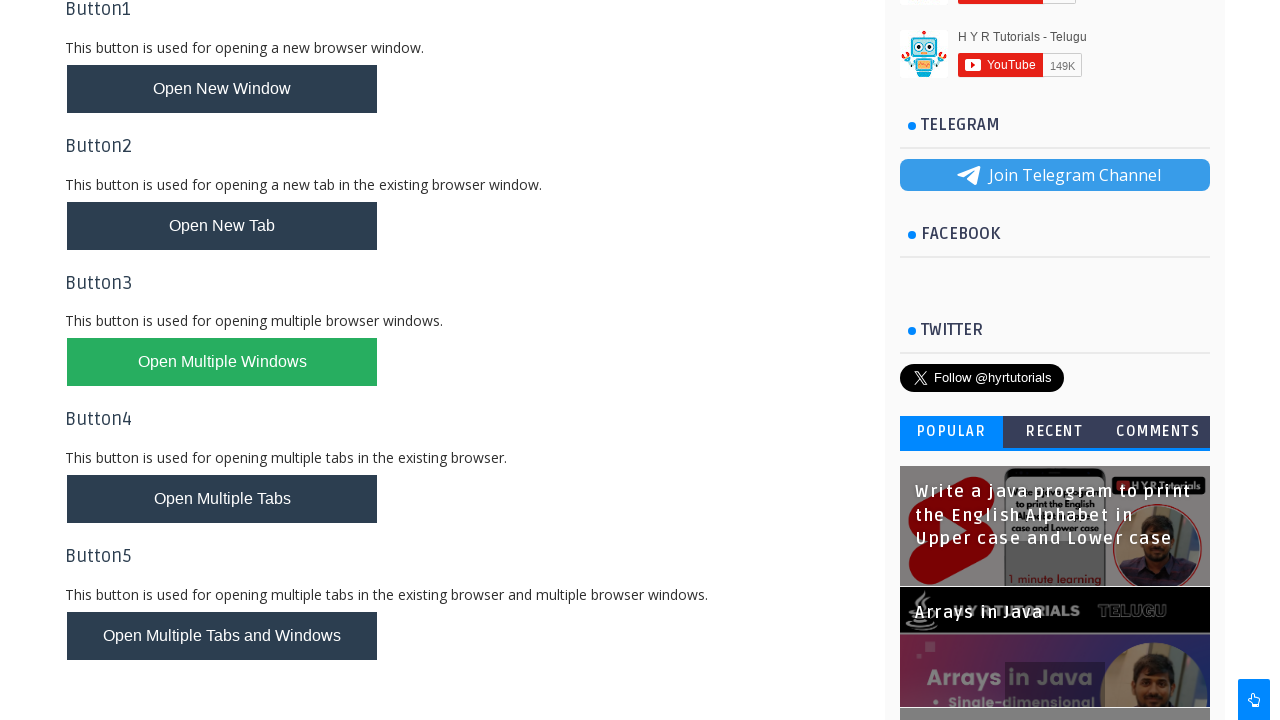

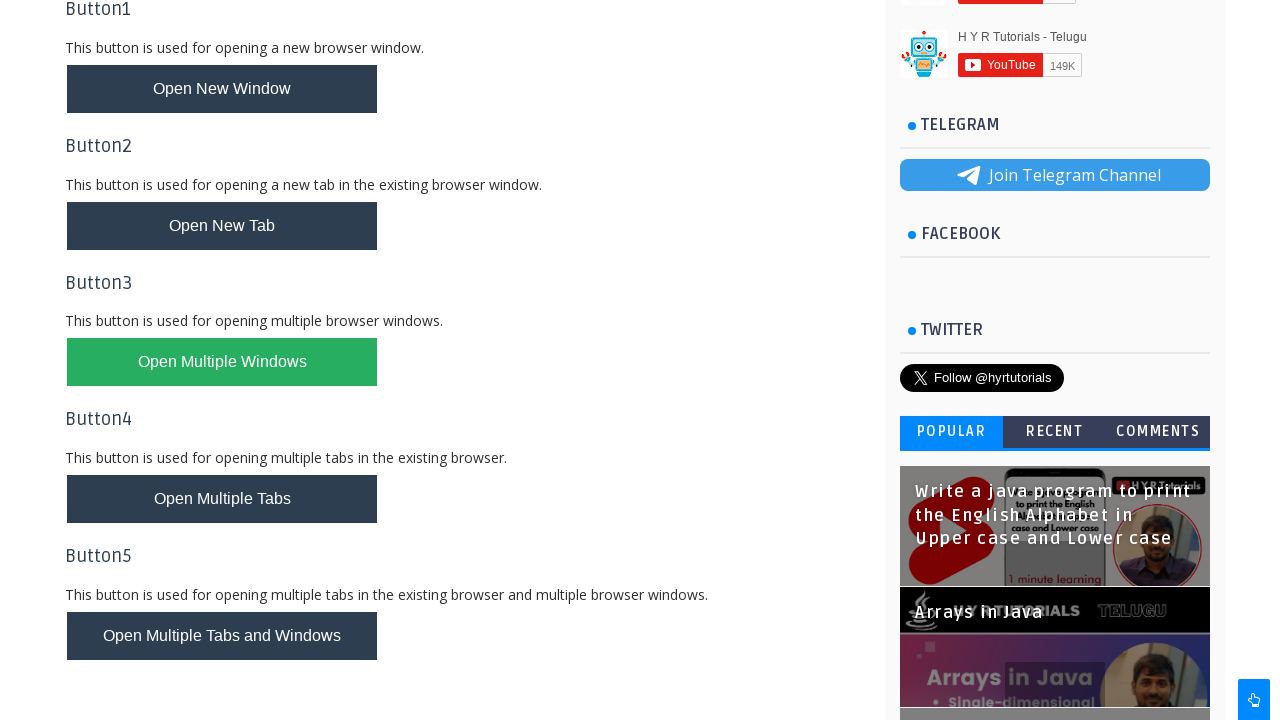